Navigates to the Sauce Labs homepage and waits for the page to load. This is a basic smoke test to verify the page is accessible.

Starting URL: https://saucelabs.com

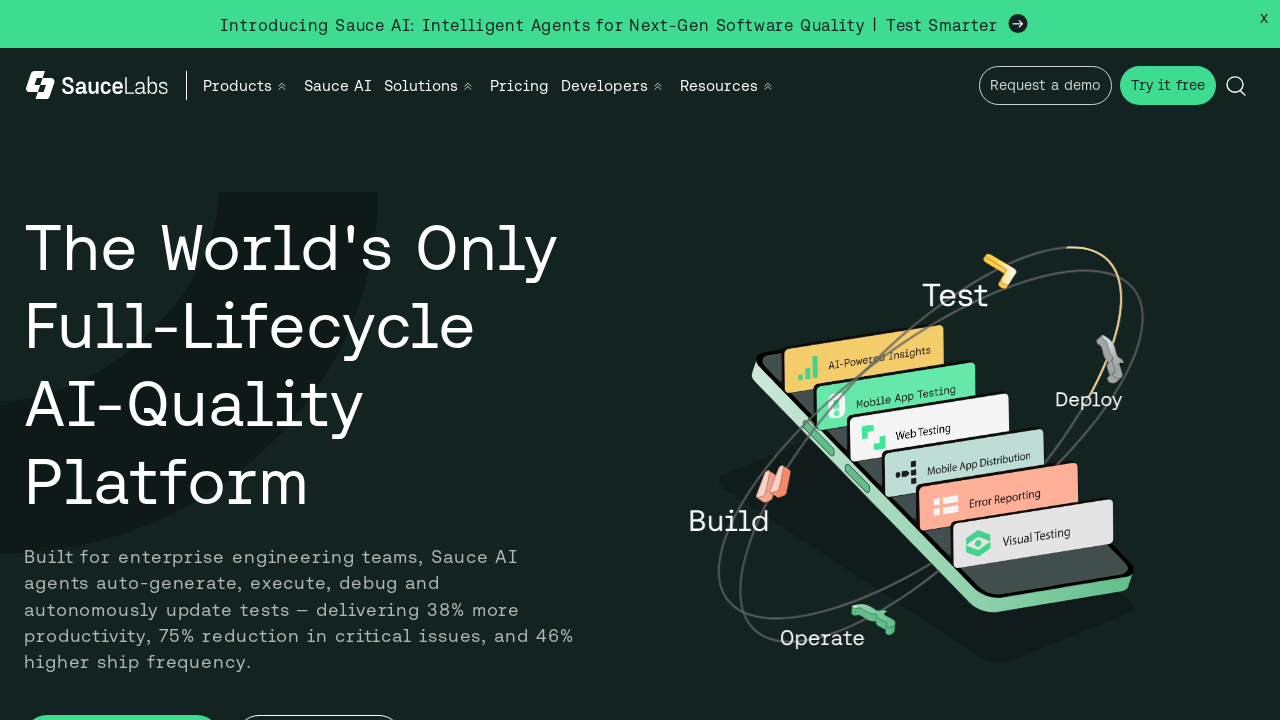

Set viewport size to 1920x1080
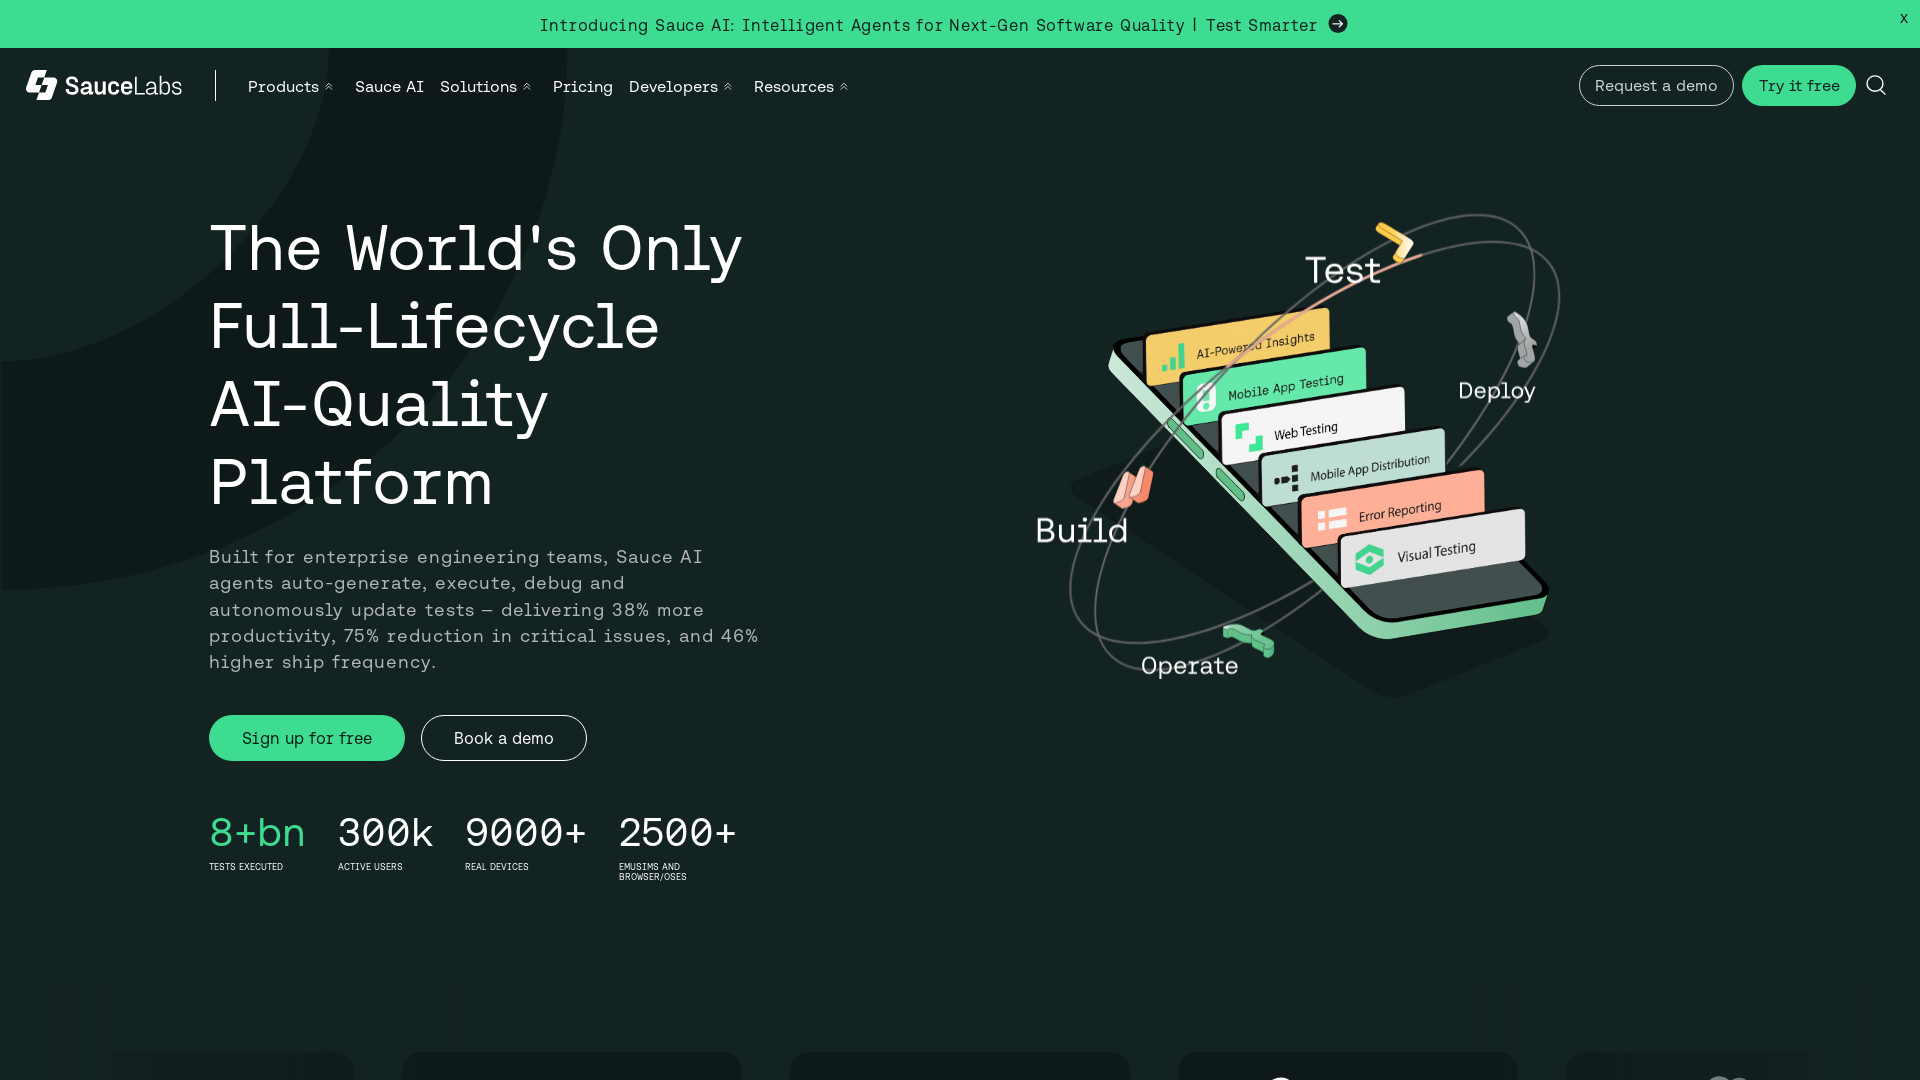

Sauce Labs homepage fully loaded (networkidle state reached)
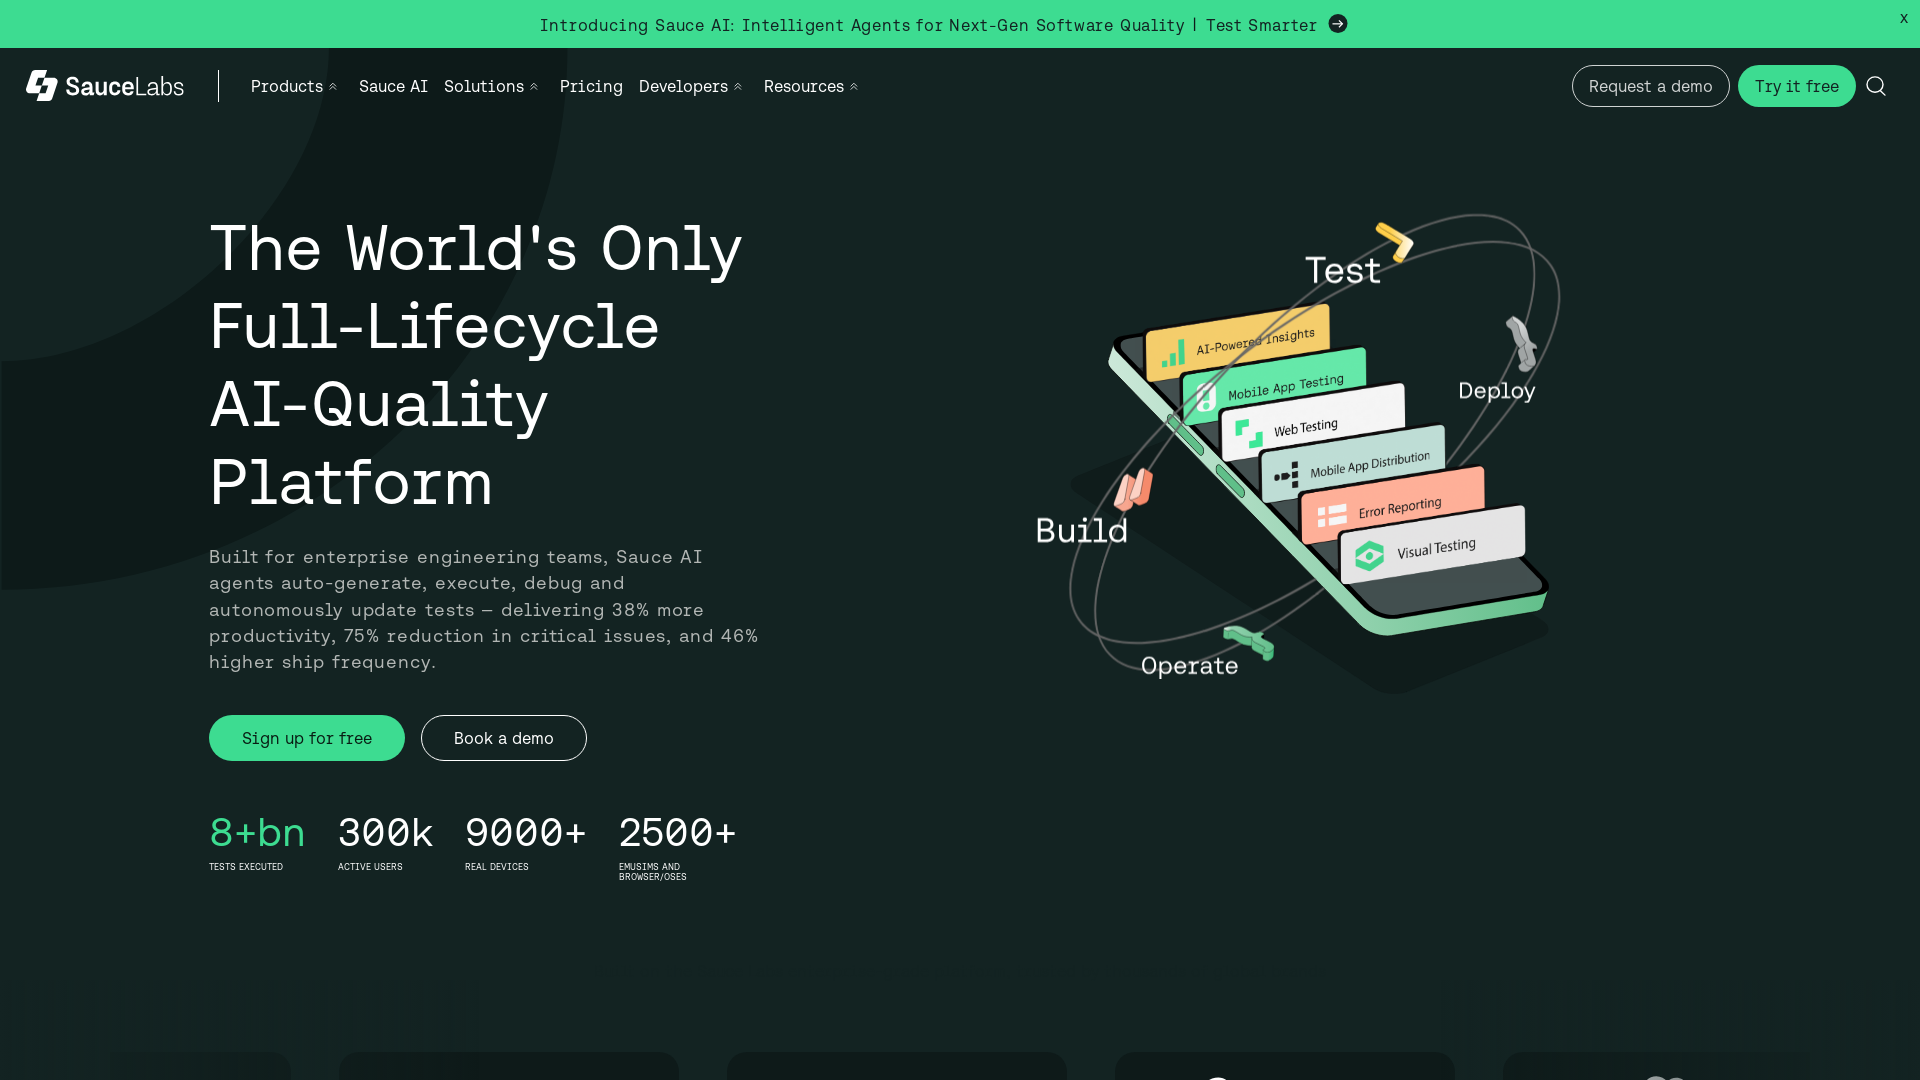

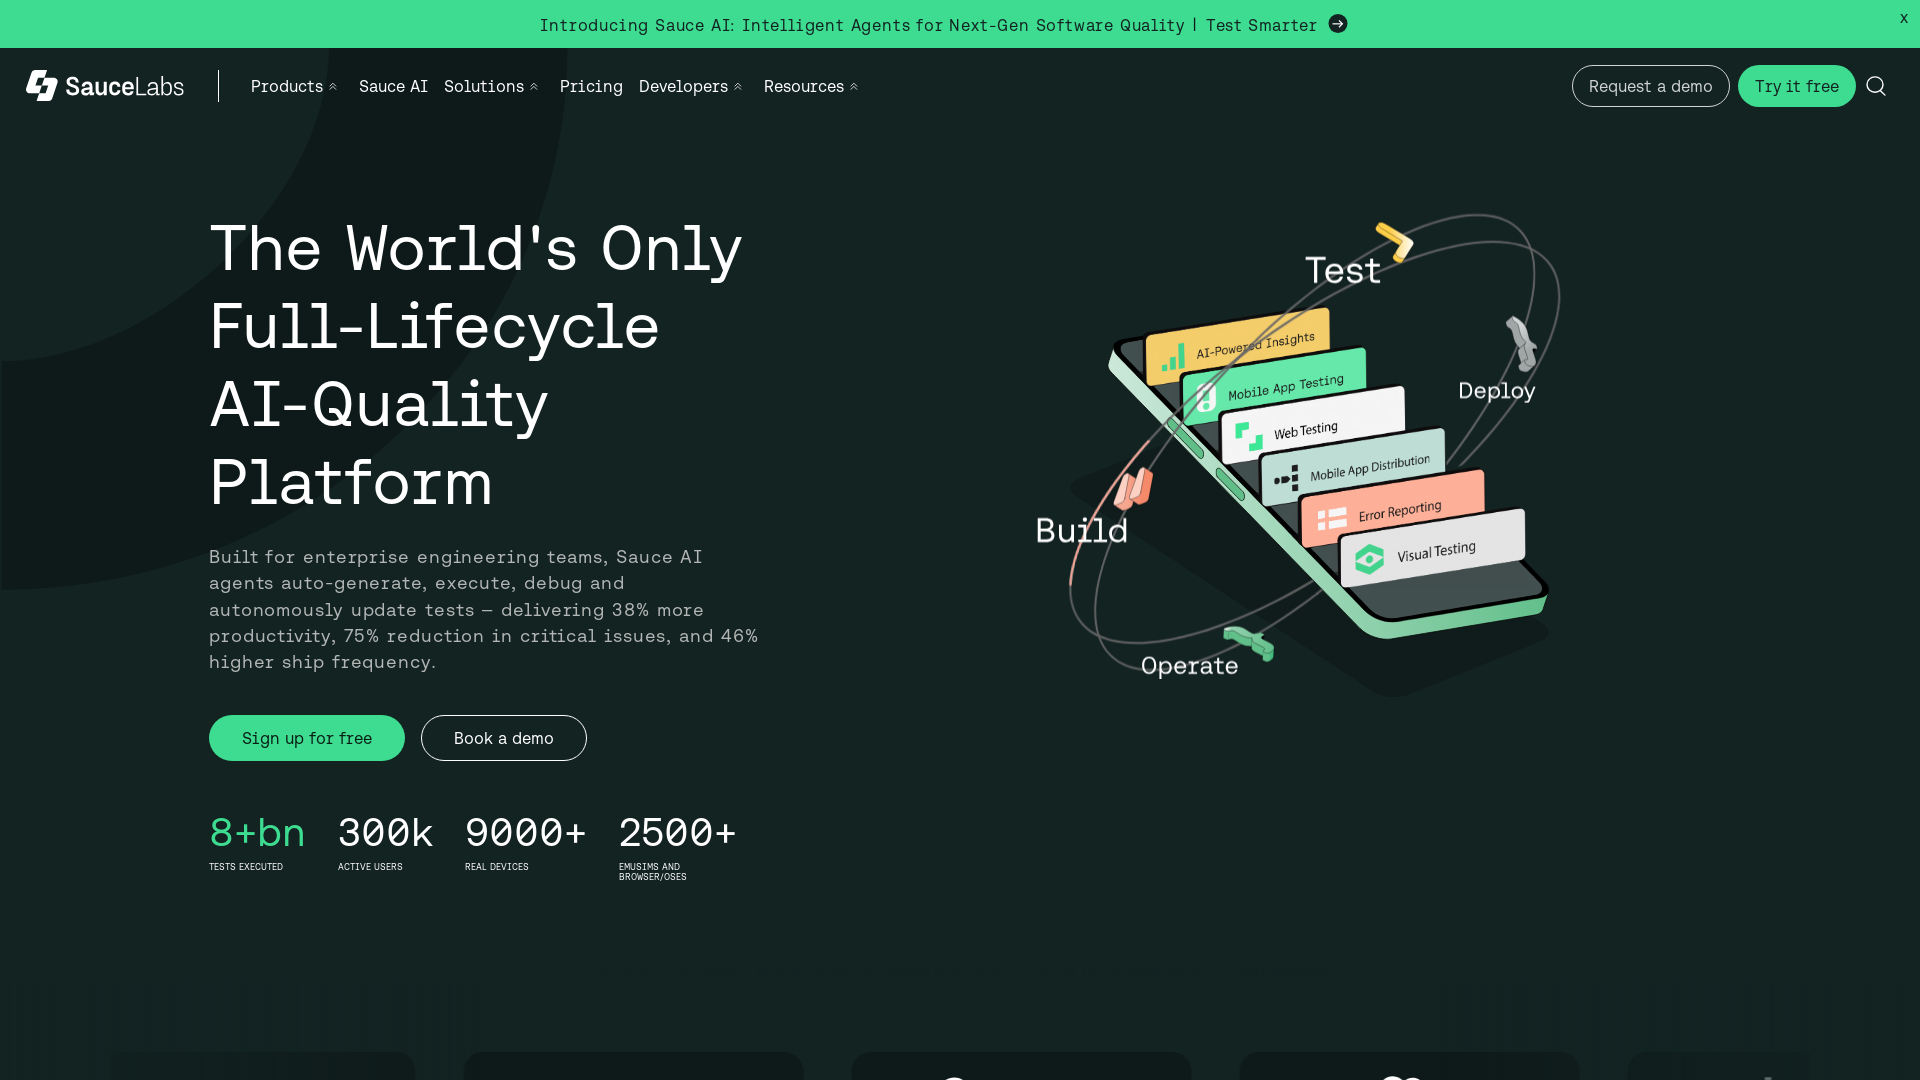